Tests staying on the current page by clicking a button and dismissing the confirmation alert, then verifying the expected text appears on the page.

Starting URL: https://kristinek.github.io/site/examples/alerts_popups

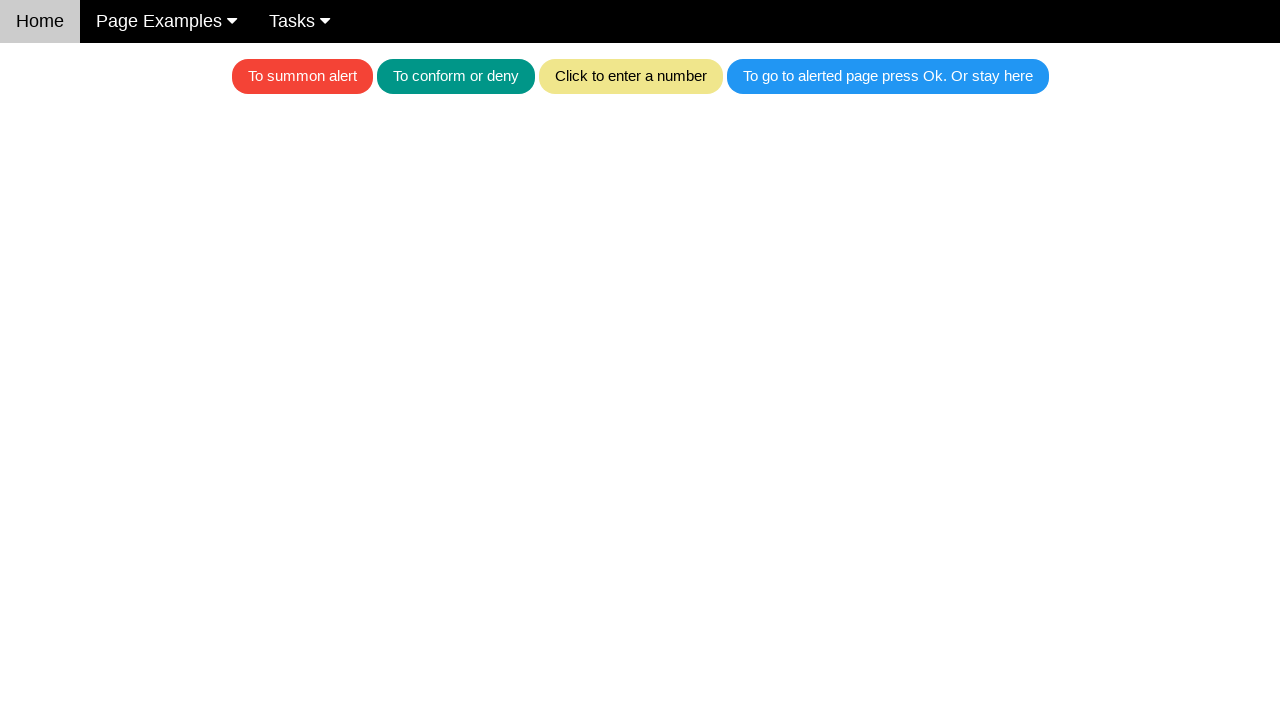

Set up dialog handler to dismiss alerts
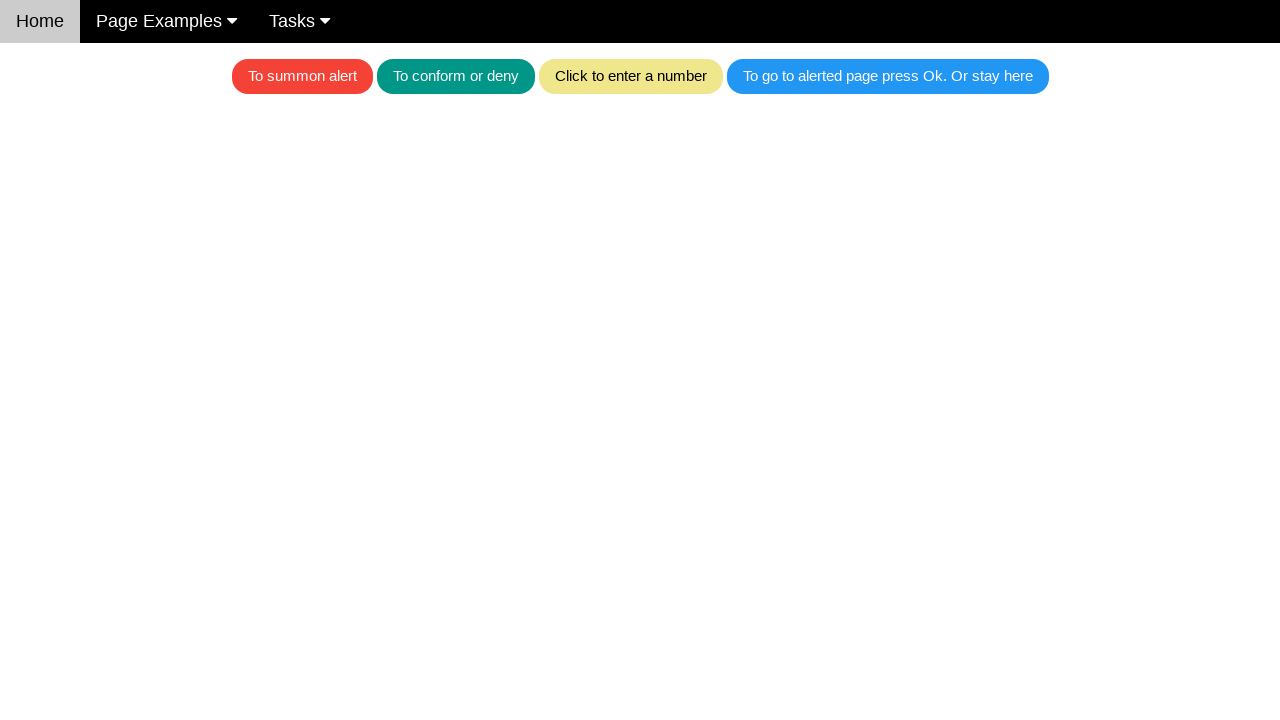

Clicked blue button to trigger confirmation alert at (888, 76) on .w3-blue
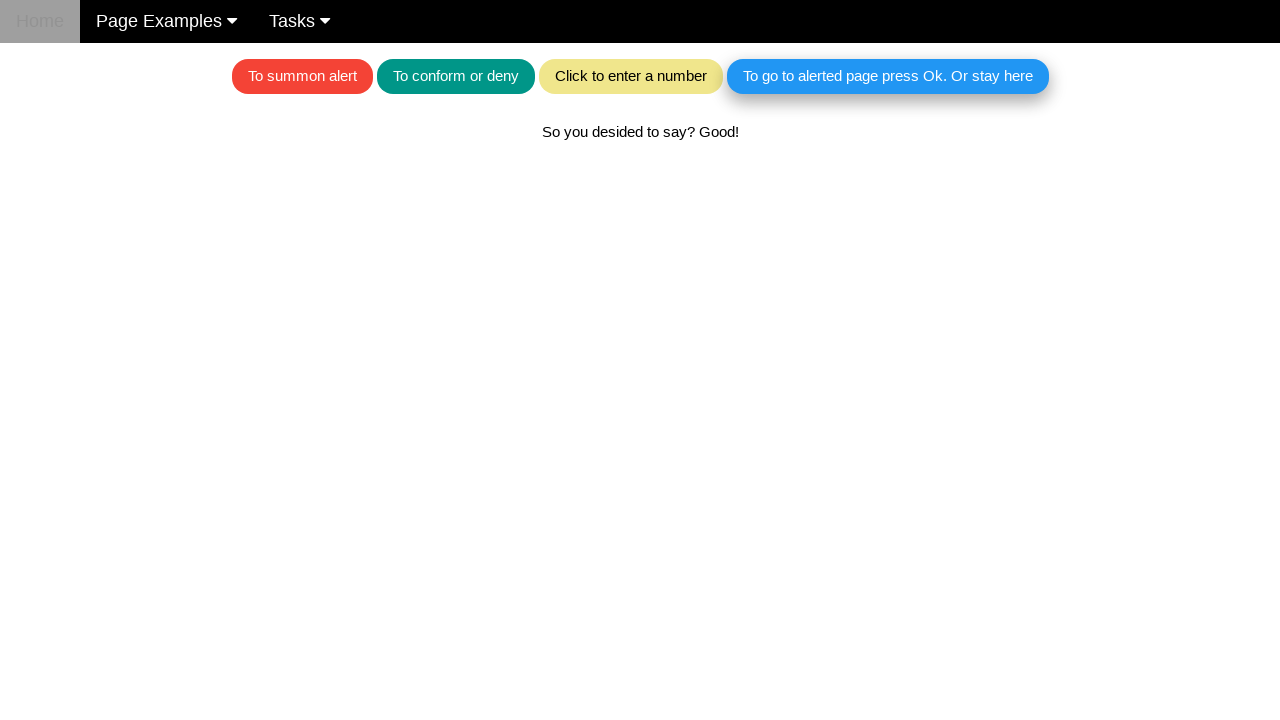

Waited for alert to be handled
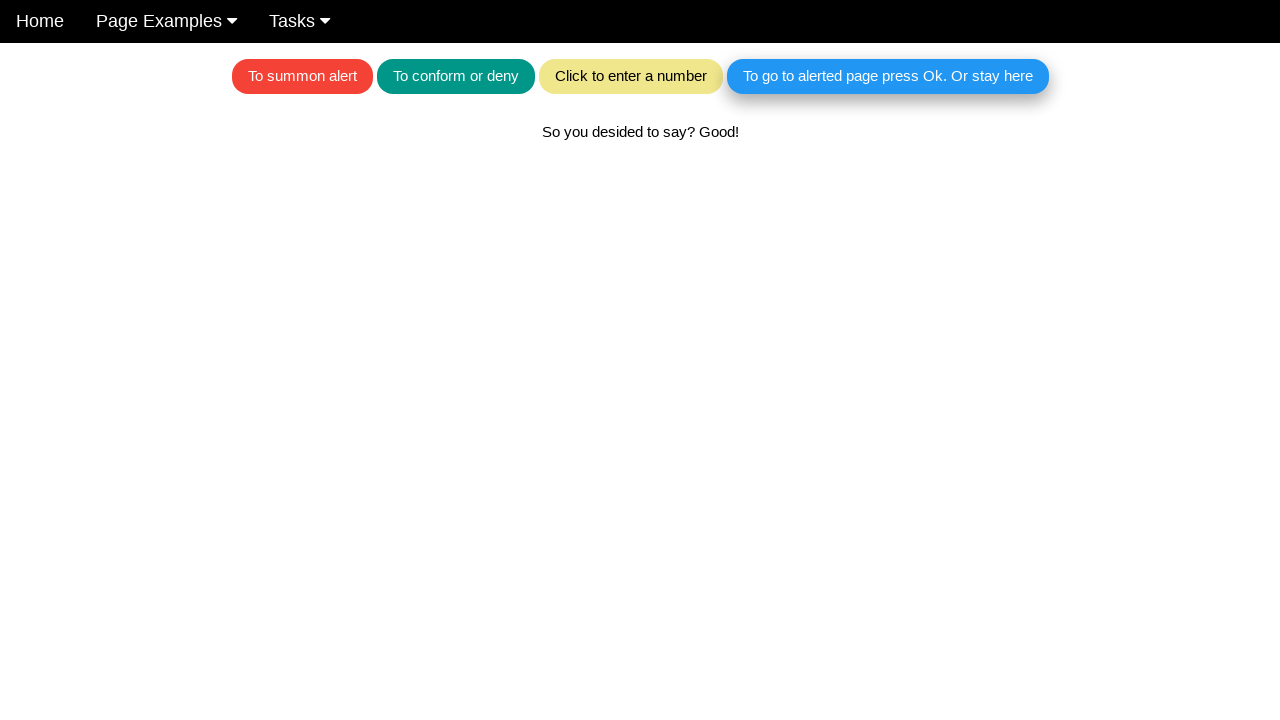

Retrieved text content from page after dismissing alert
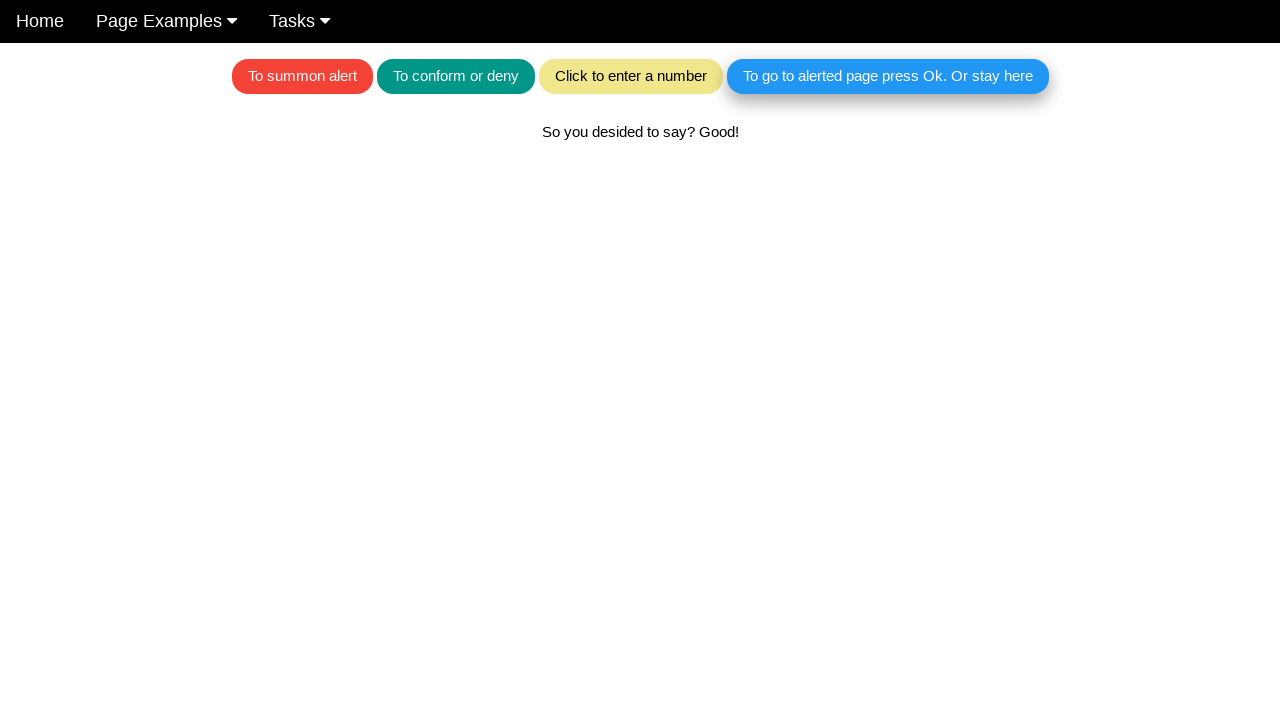

Verified expected text appears on page after dismissing alert
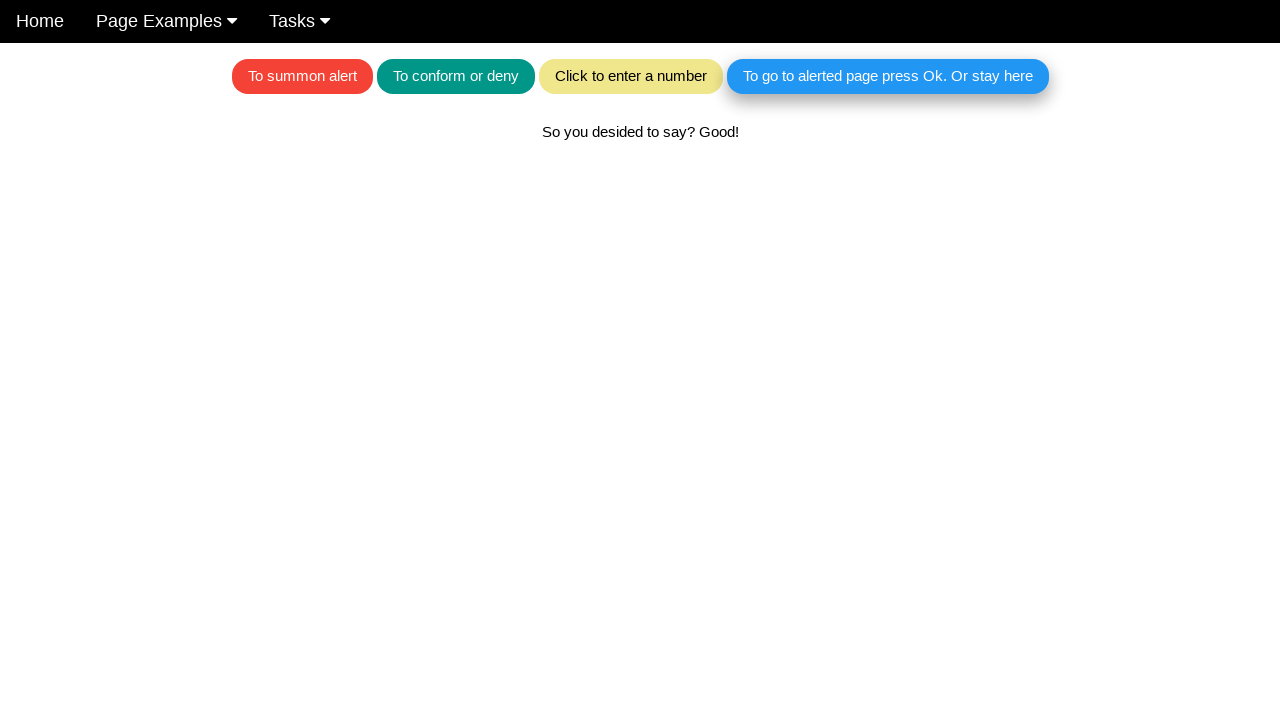

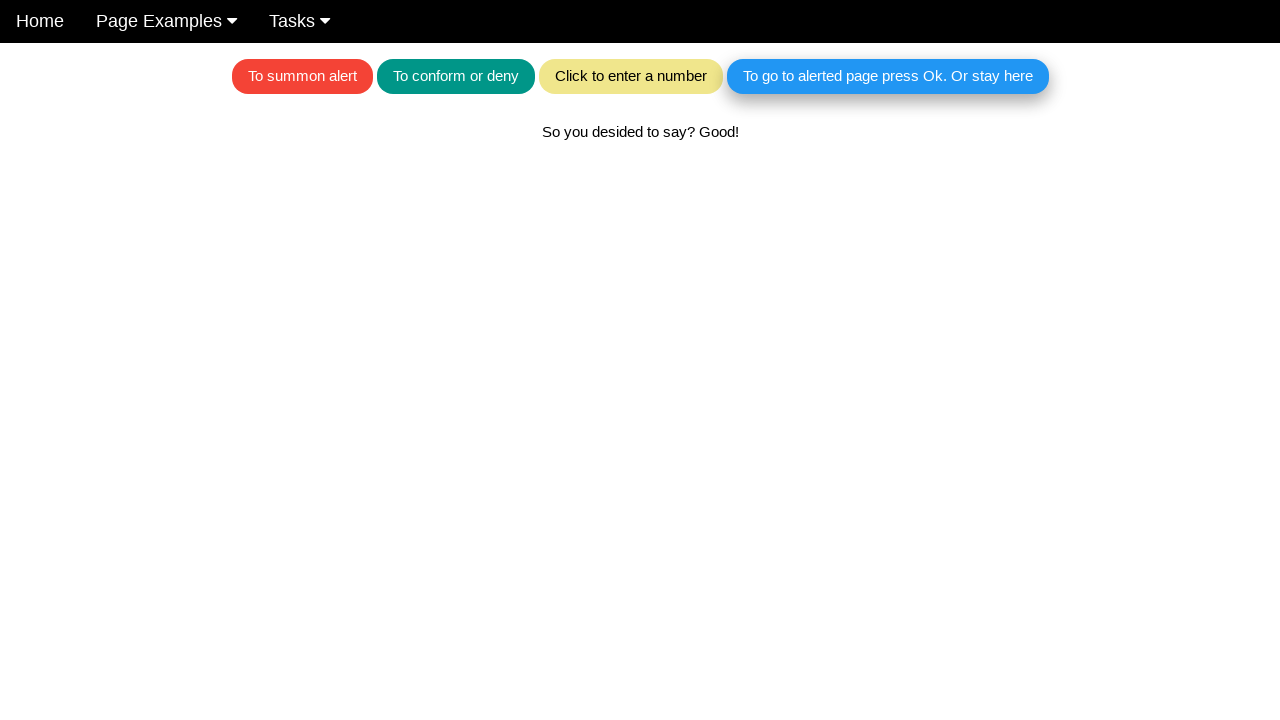